Tests the contact form submission by filling in email, name, and message fields, then verifying the success dialog appears

Starting URL: https://www.demoblaze.com/

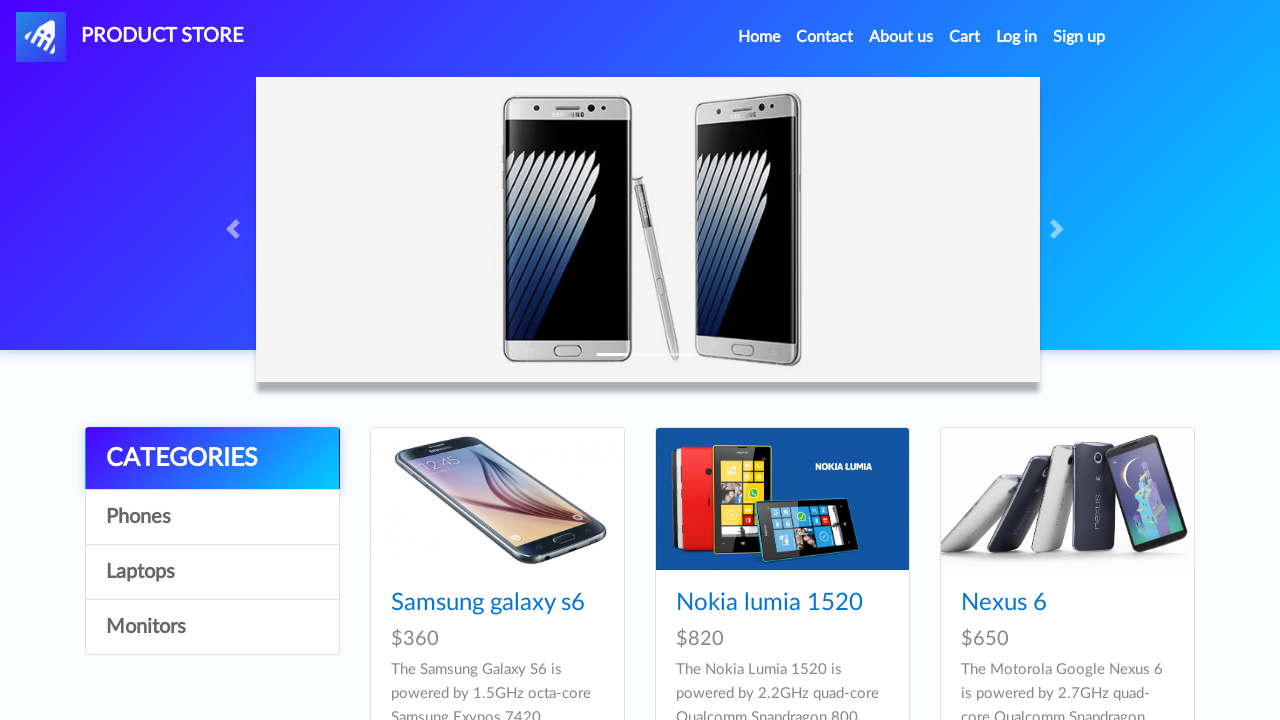

Set up dialog handler to accept confirmation dialogs
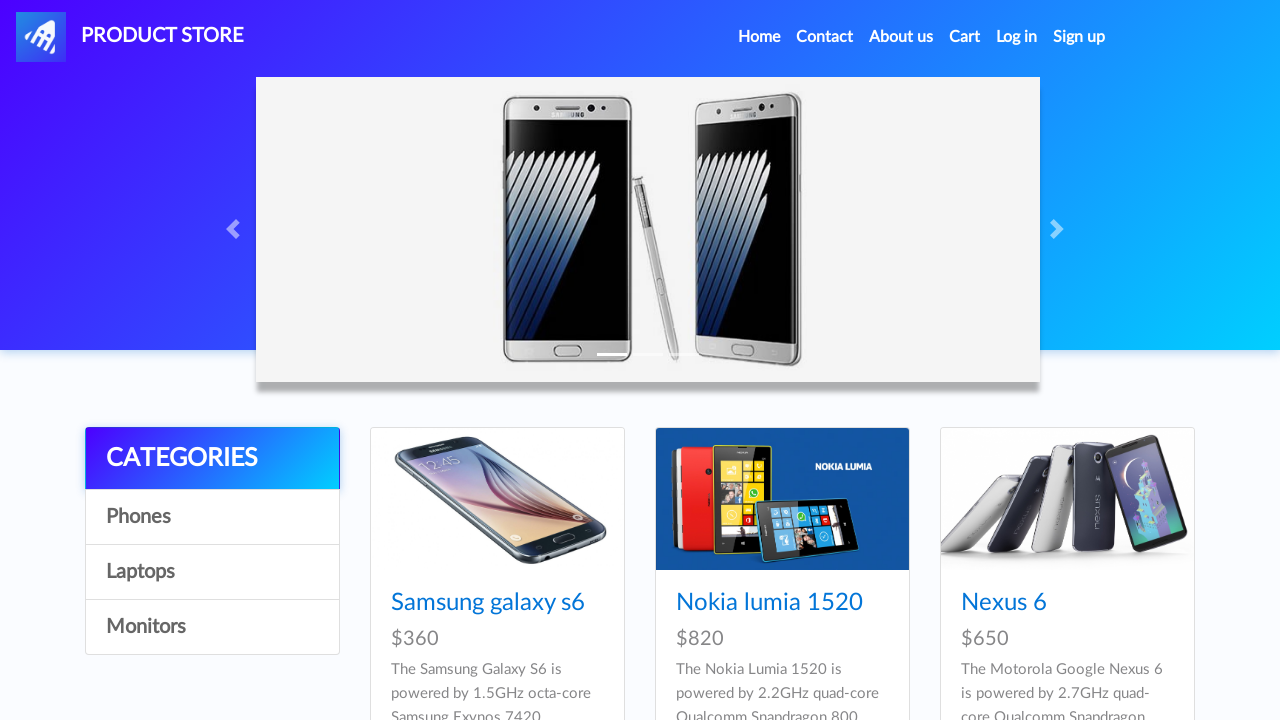

Clicked Contact link at (825, 37) on internal:role=link[name="Contact"i]
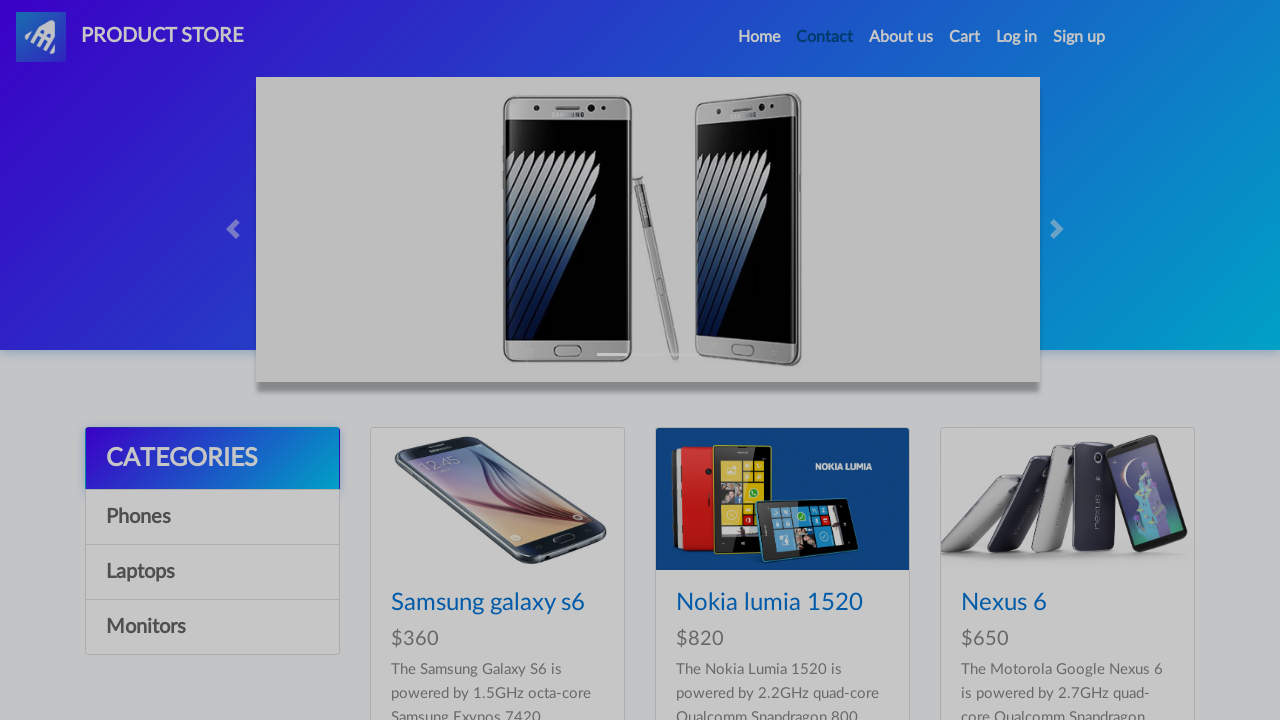

Filled contact email field with 'test@test.com' on #recipient-email
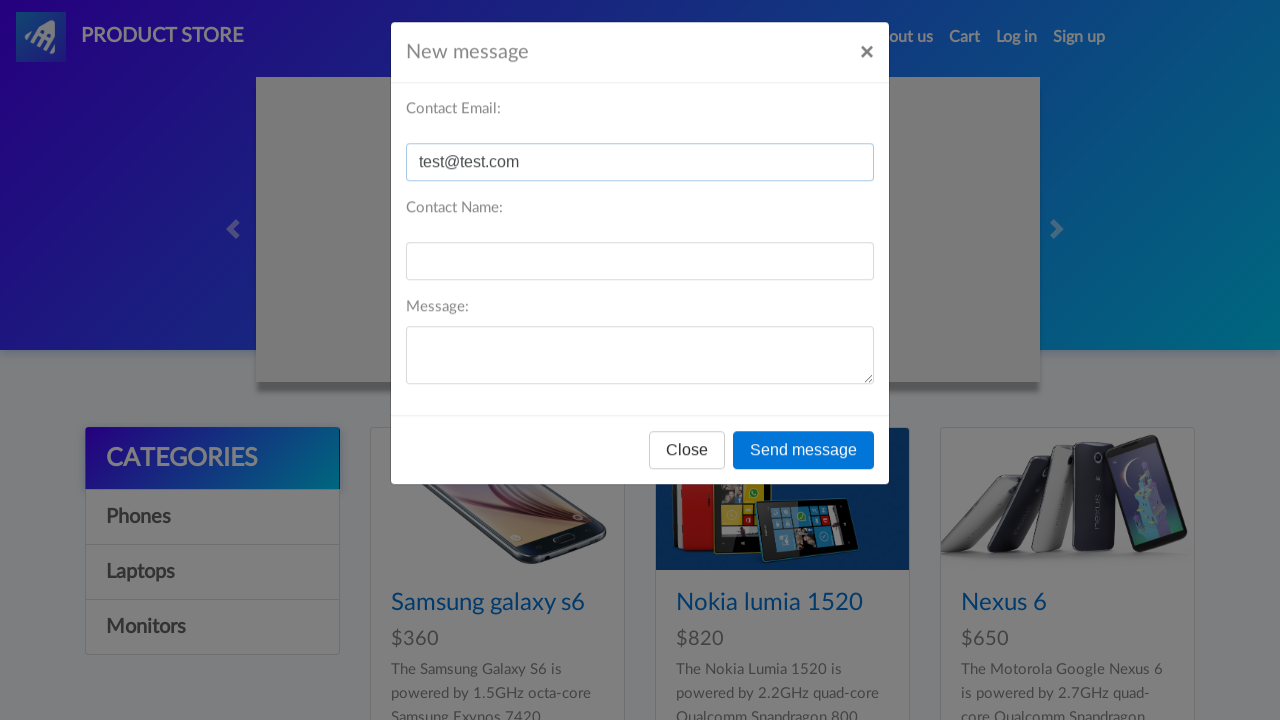

Filled contact name field with 'Test Name' on internal:label="Contact Email:"i
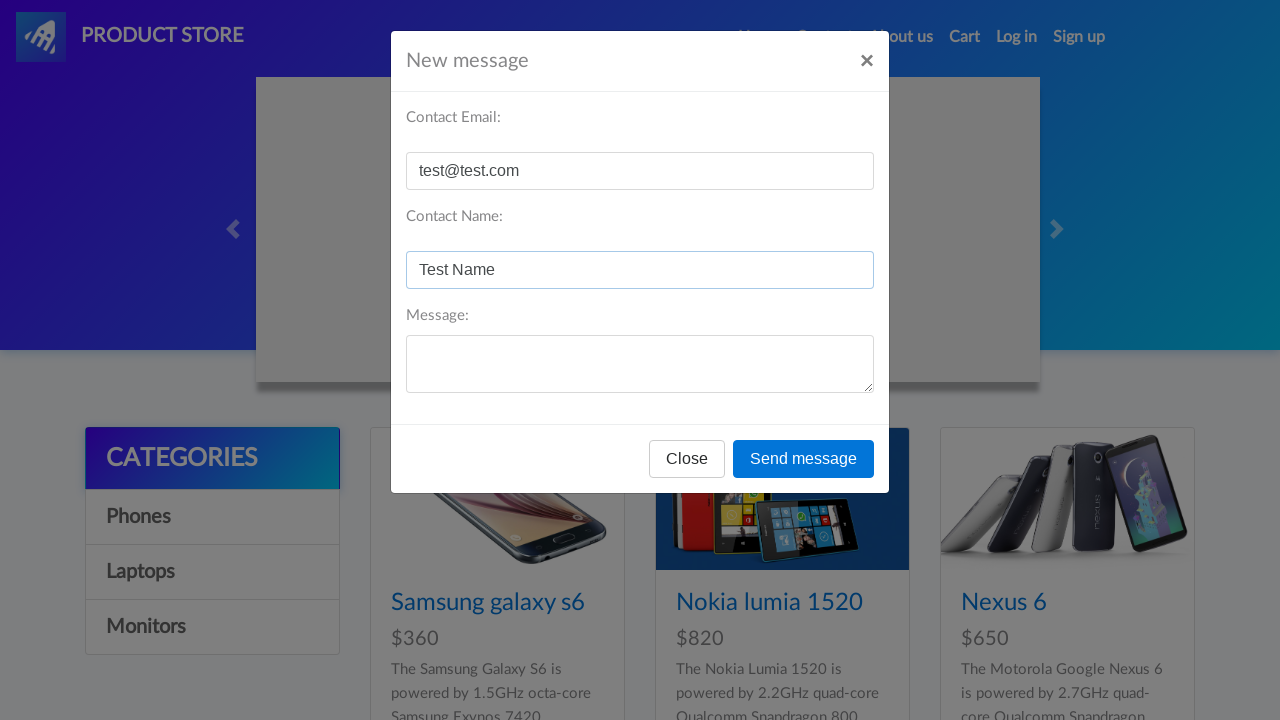

Filled message field with 'This is test message' on internal:label="Message:"i
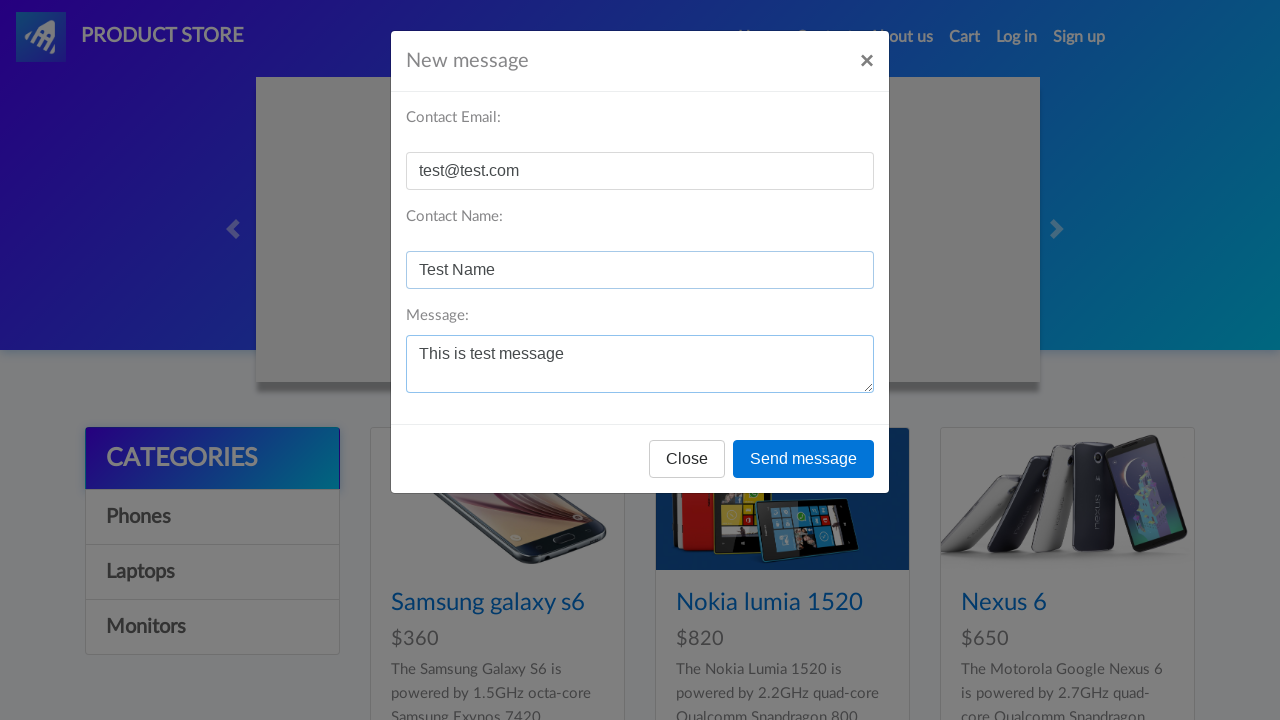

Clicked Send message button and success dialog appeared at (804, 459) on internal:role=button[name="Send message"i]
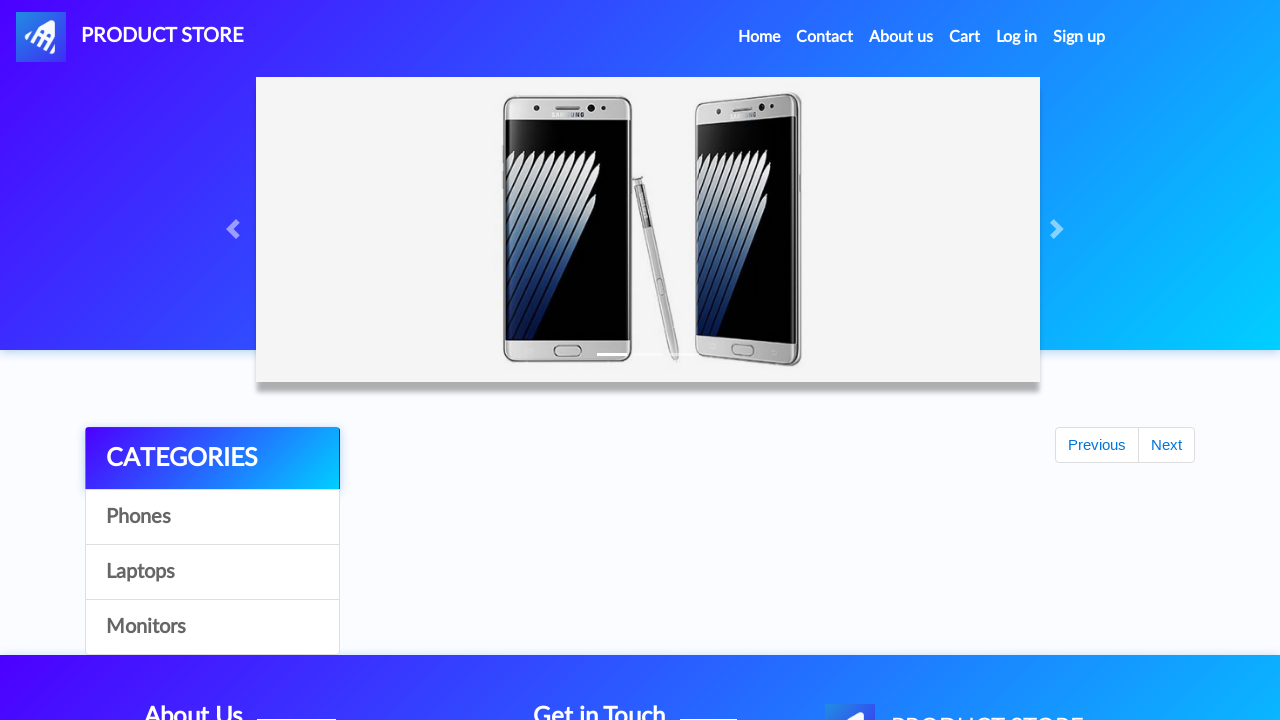

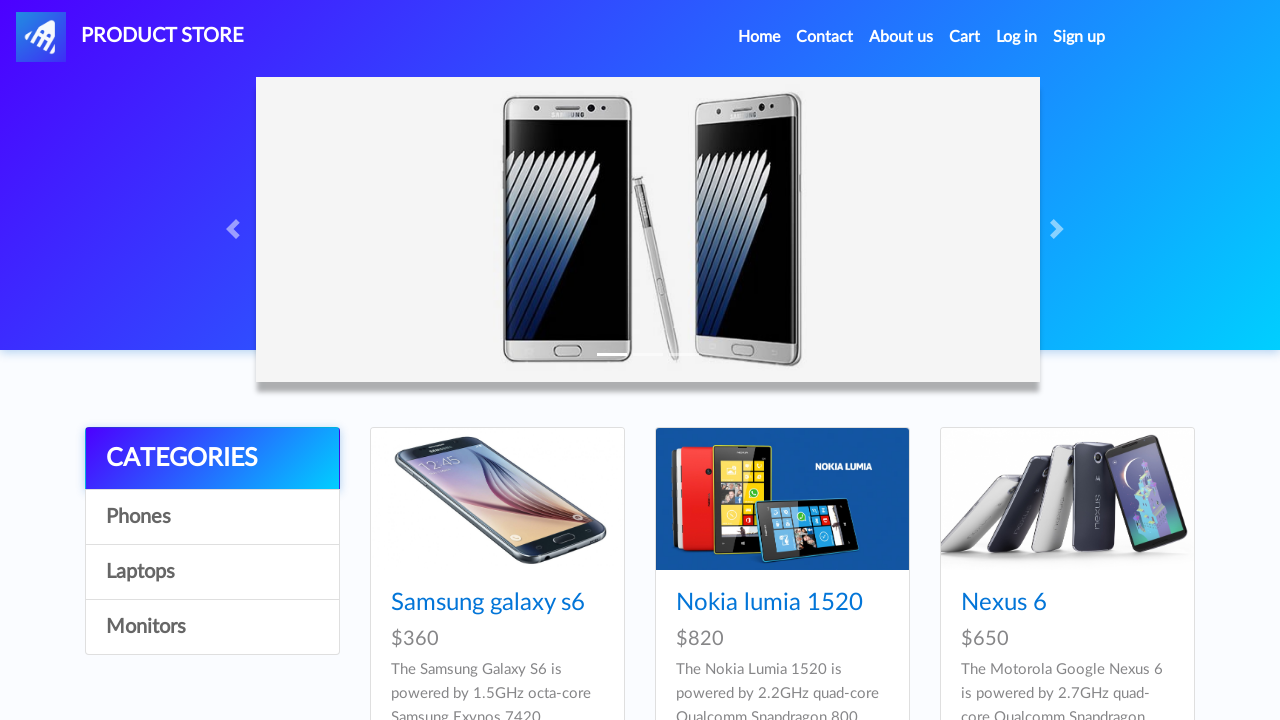